Tests a simple form by filling in first name and last name fields using XPath selectors

Starting URL: https://v1.training-support.net/selenium/simple-form

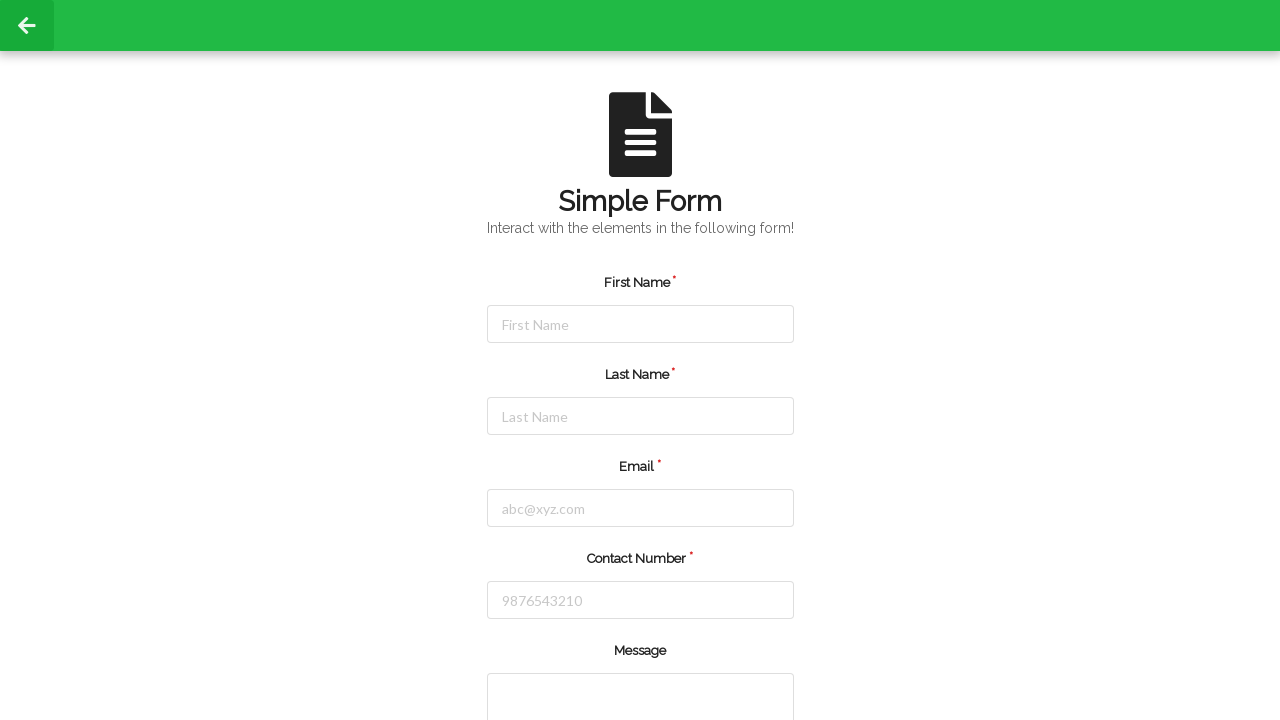

Filled first name field with 'Prince' using XPath selector on #firstName
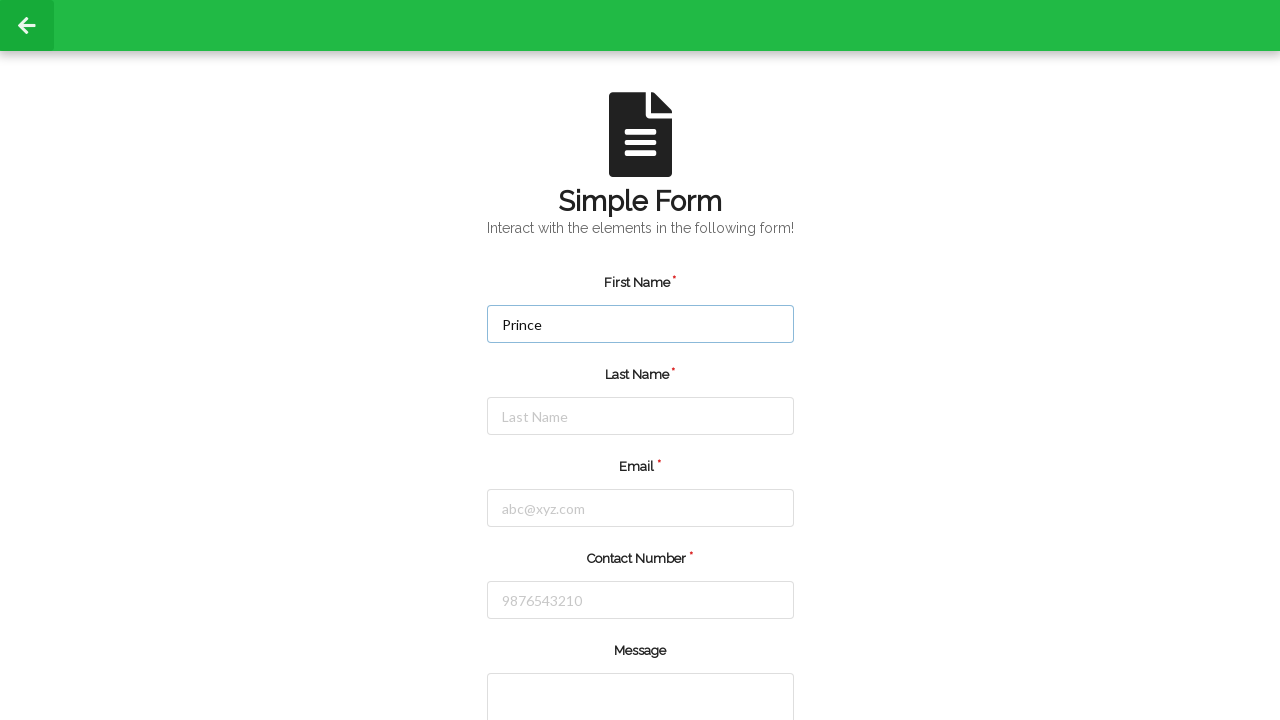

Filled last name field with 'Raj' using XPath selector on #lastName
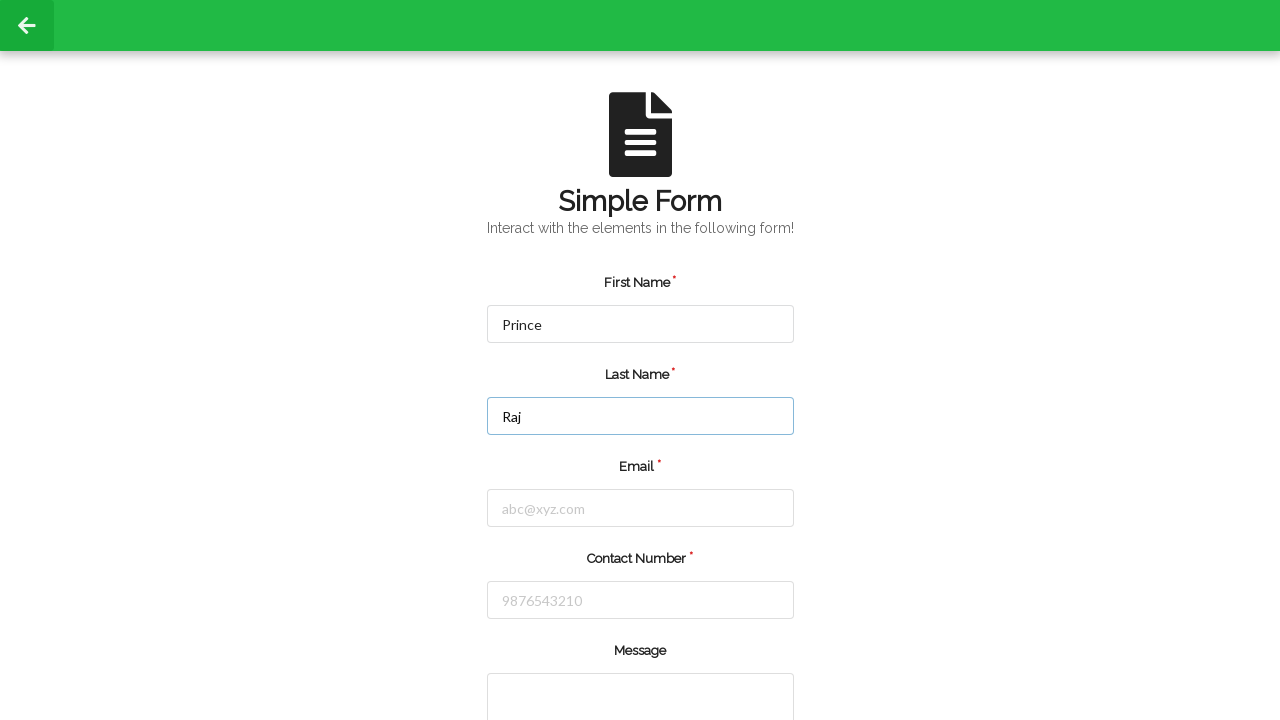

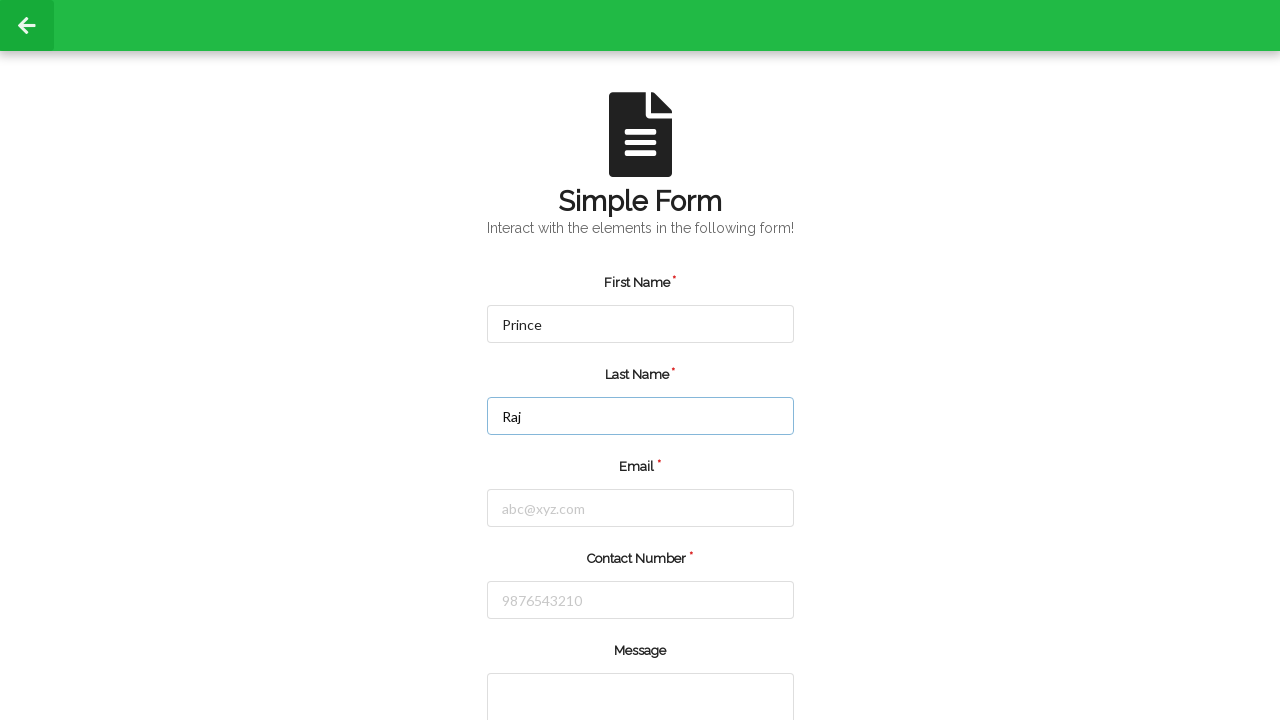